Uses JavaScript executor to navigate to a different website

Starting URL: https://tutorialsninja.com/demo/

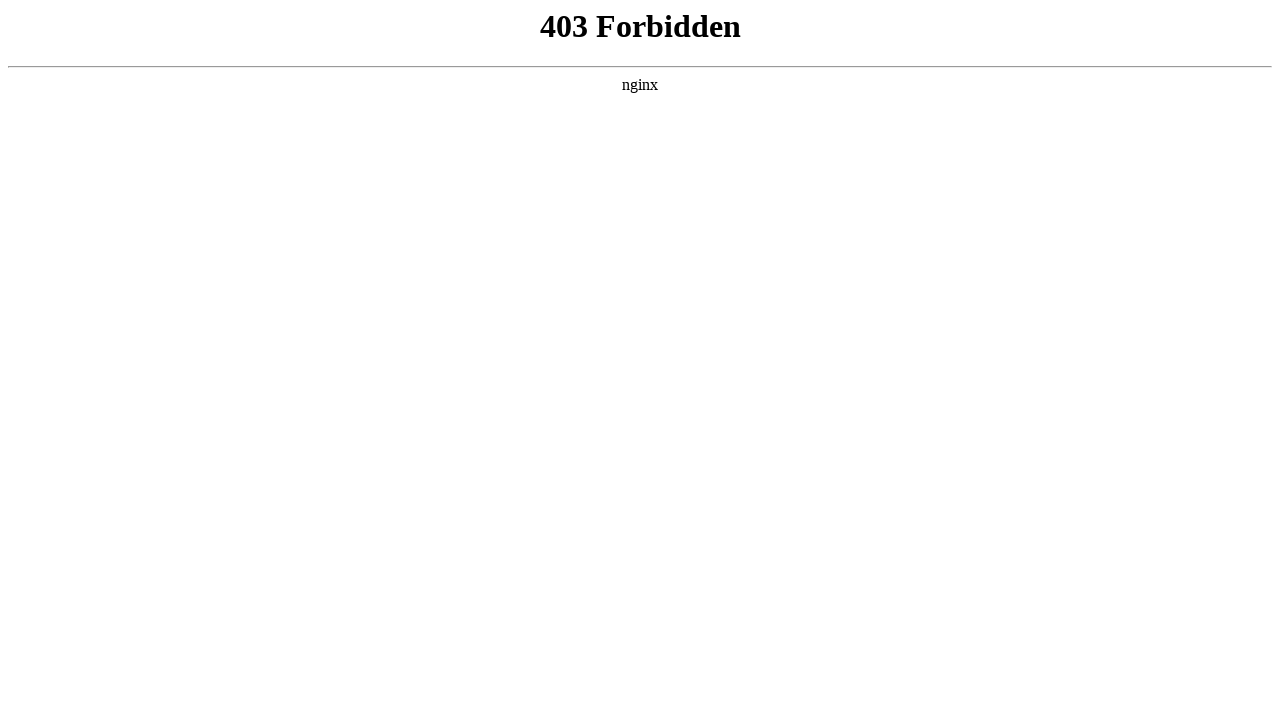

Executed JavaScript to navigate to https://demo.guru99.com/test/newtours/
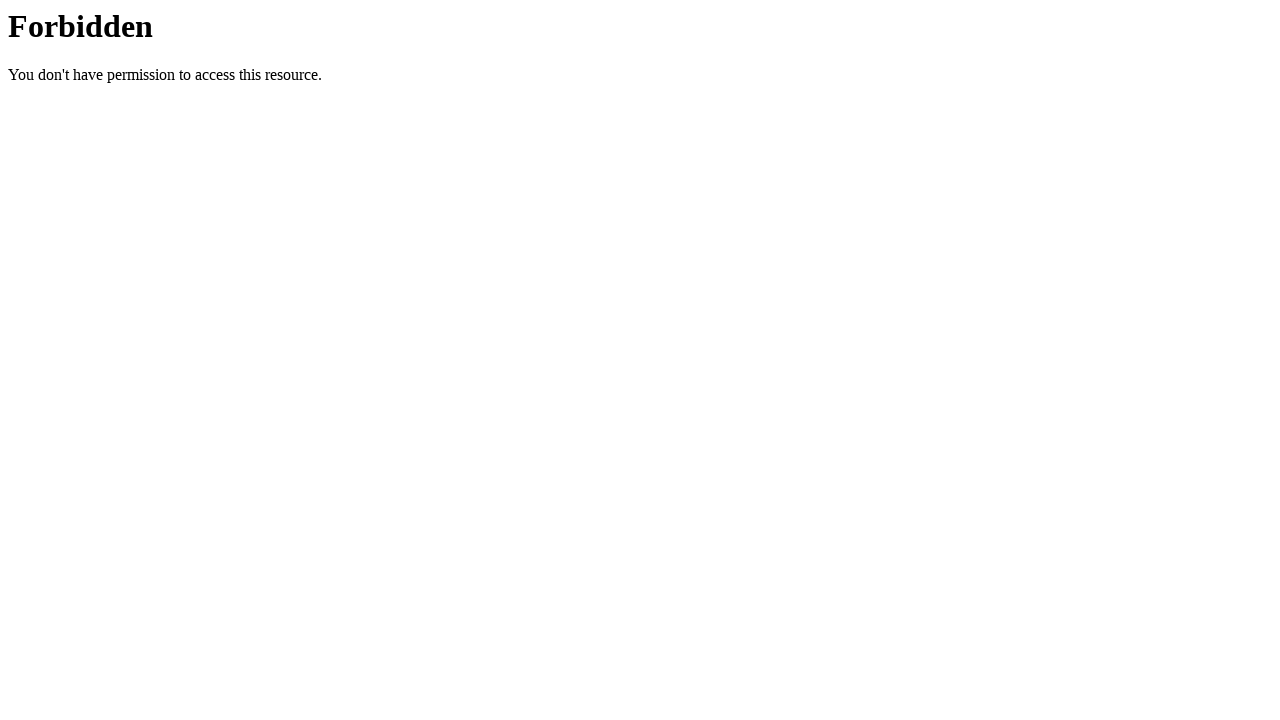

Waited for network to become idle after navigation
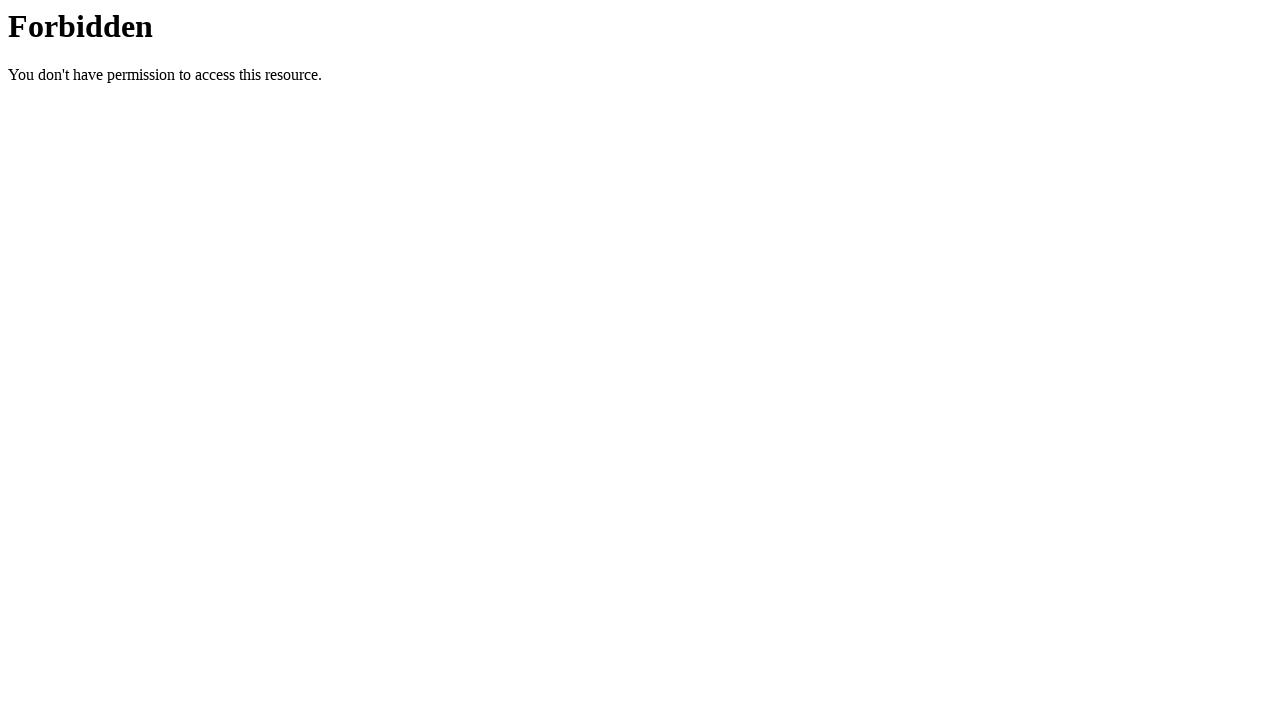

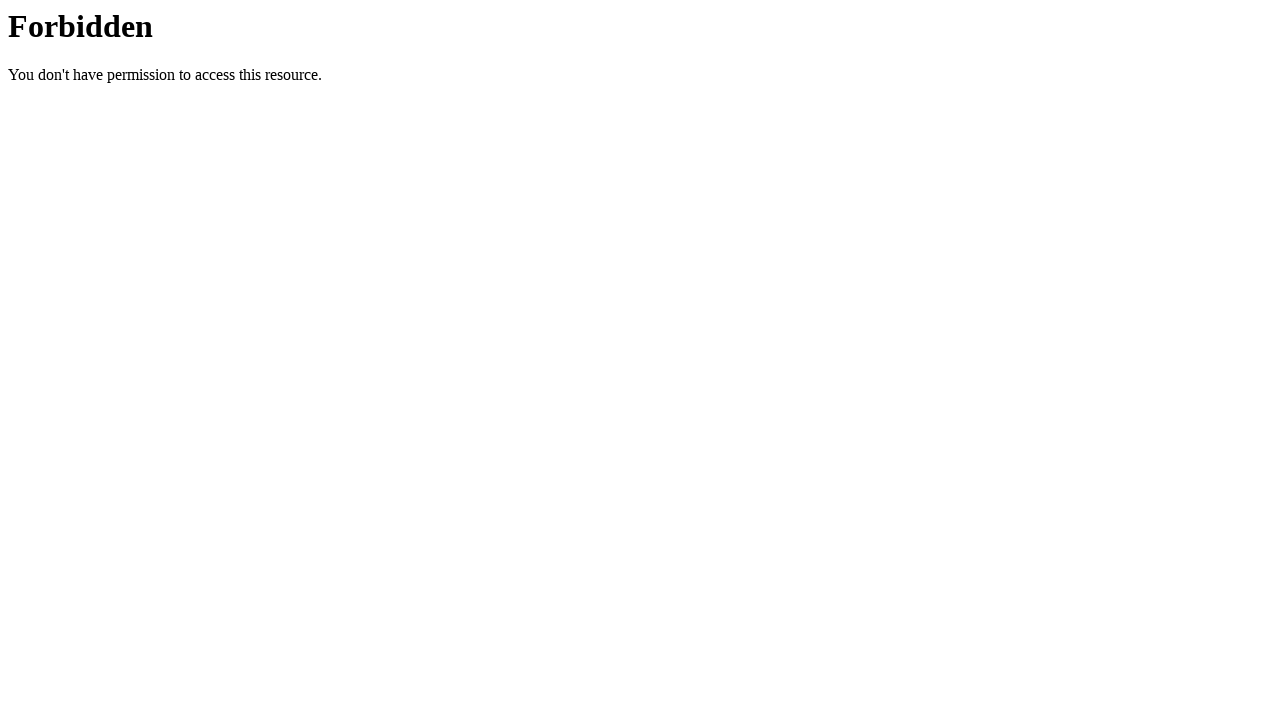